Tests the erail.in website by searching for trains between Chennai and Madurai, unchecking date selection, and verifying train results are displayed

Starting URL: https://erail.in/

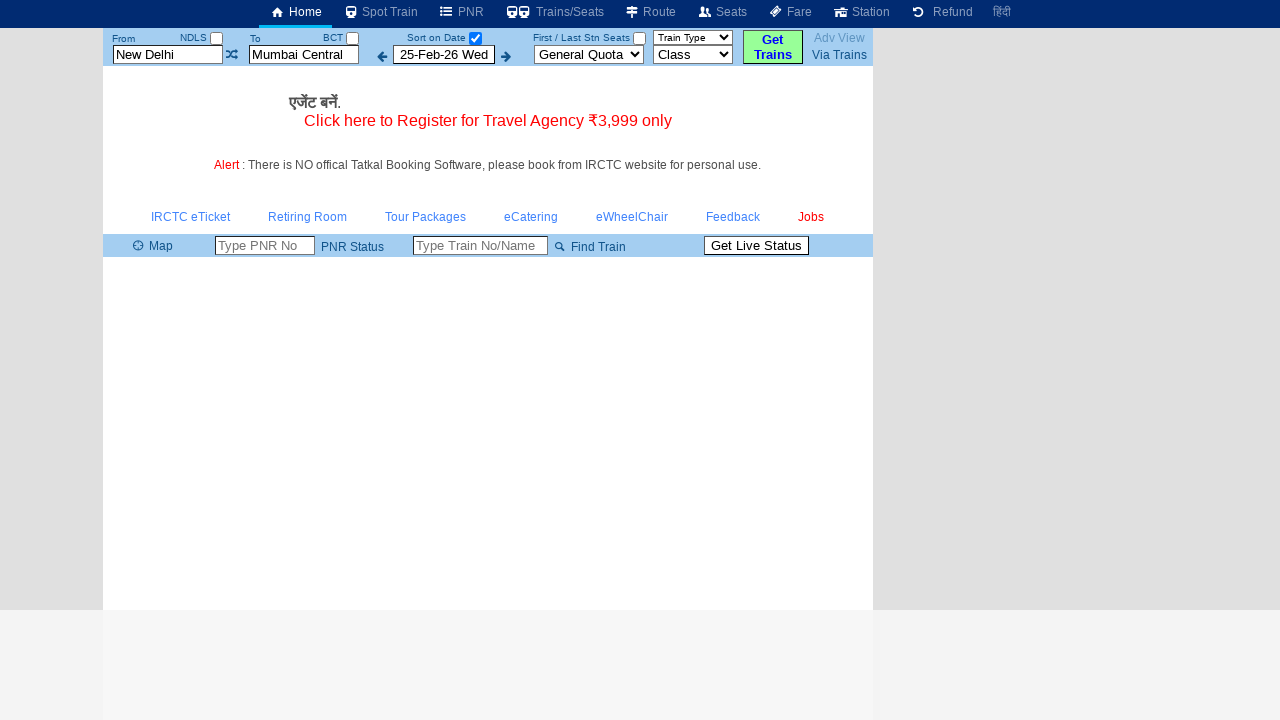

Unchecked 'Select Date Only' checkbox at (475, 38) on #chkSelectDateOnly
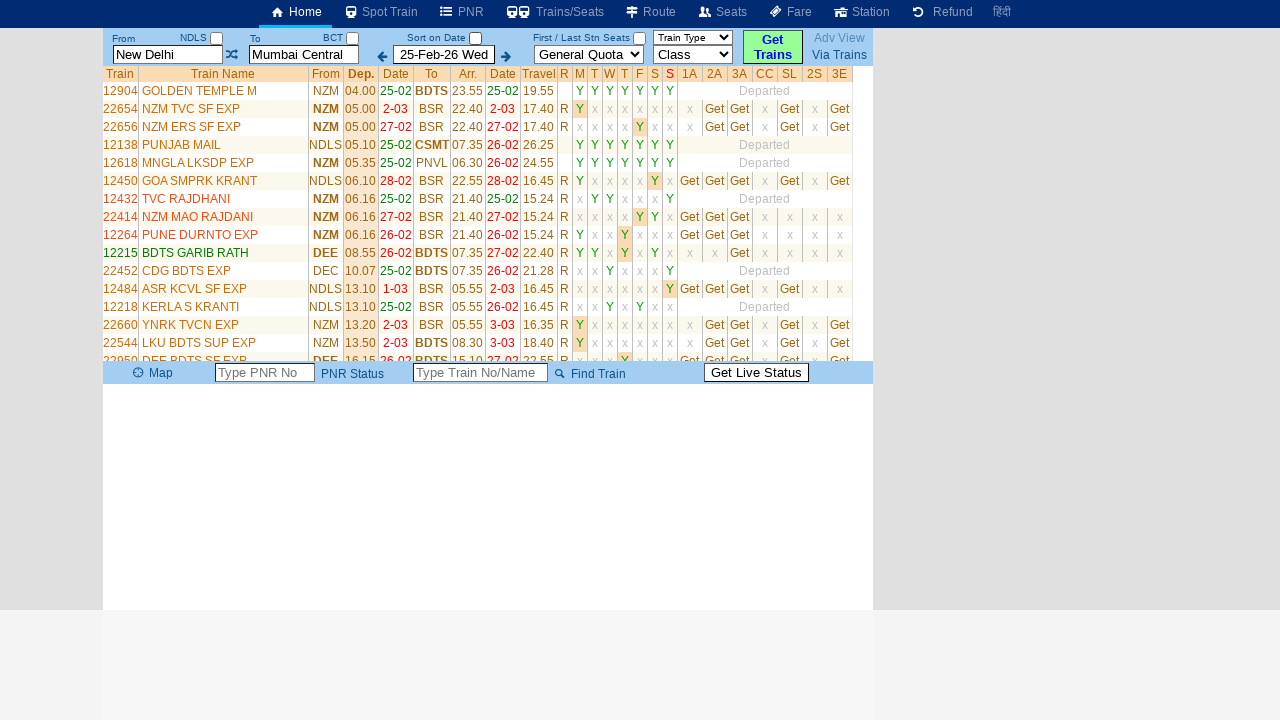

Cleared departure station field on #txtStationFrom
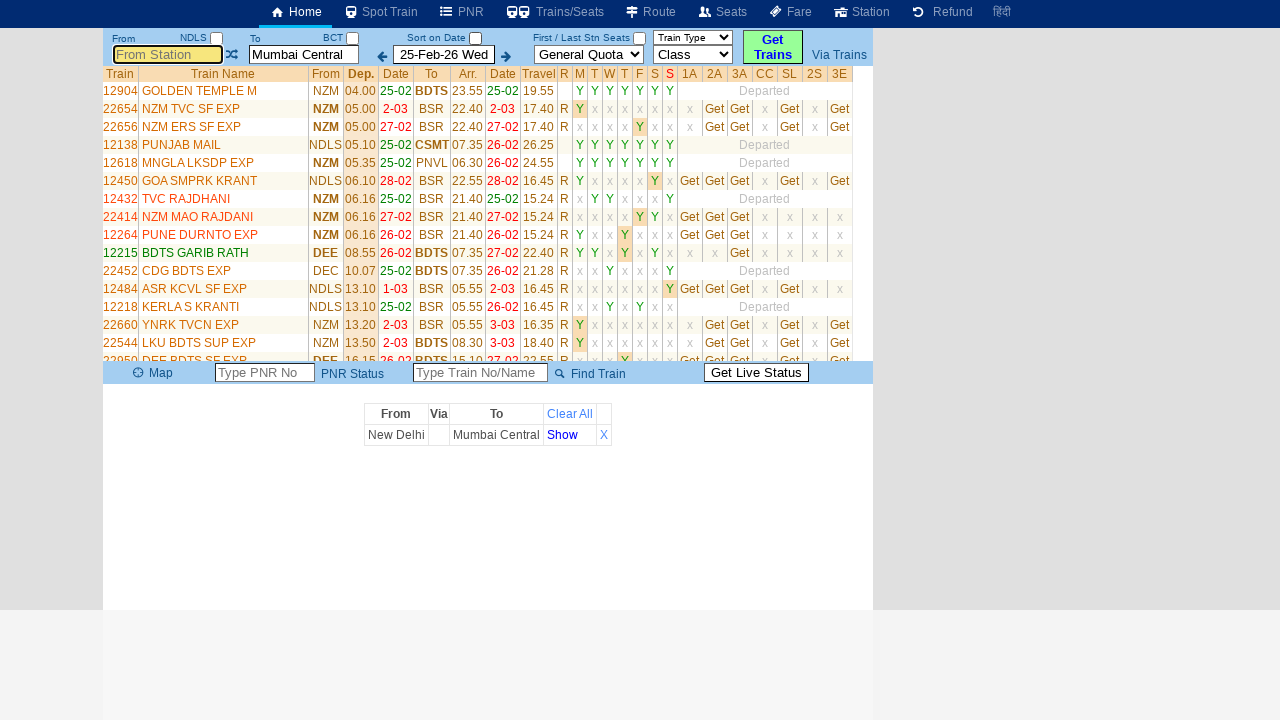

Entered 'chennai egm' in departure station field on #txtStationFrom
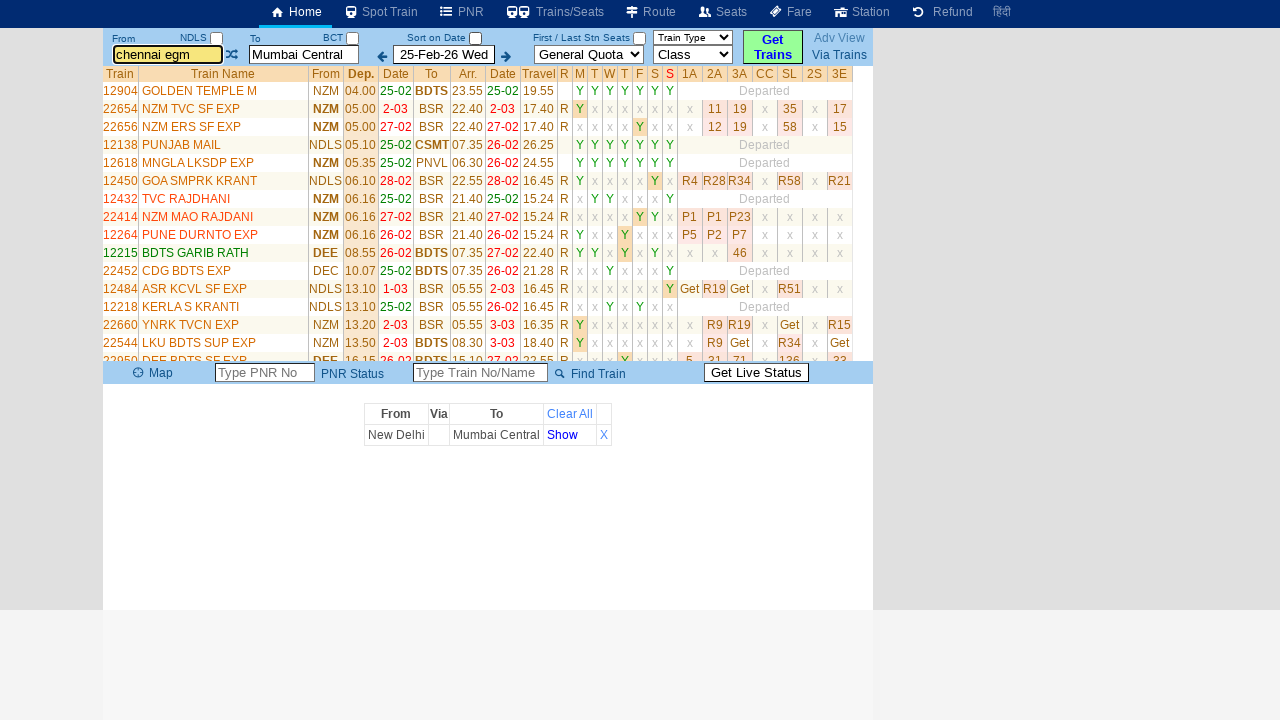

Pressed Enter to confirm departure station on #txtStationFrom
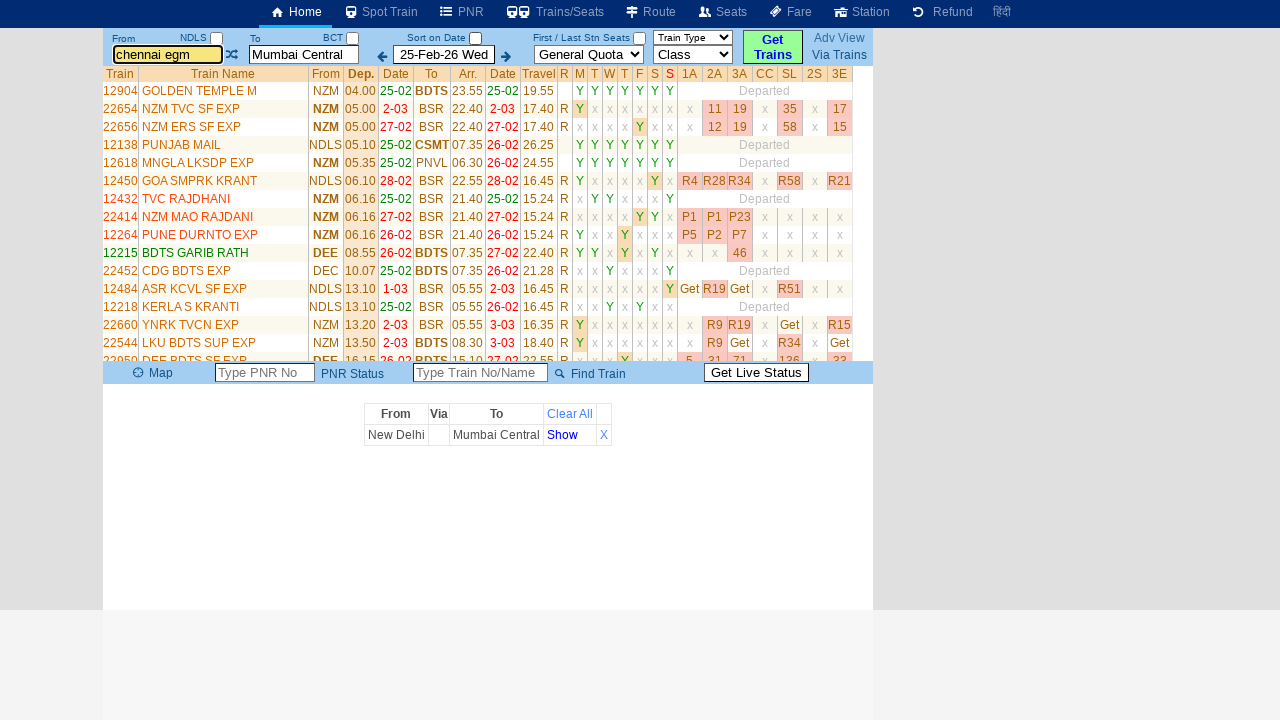

Cleared arrival station field on #txtStationTo
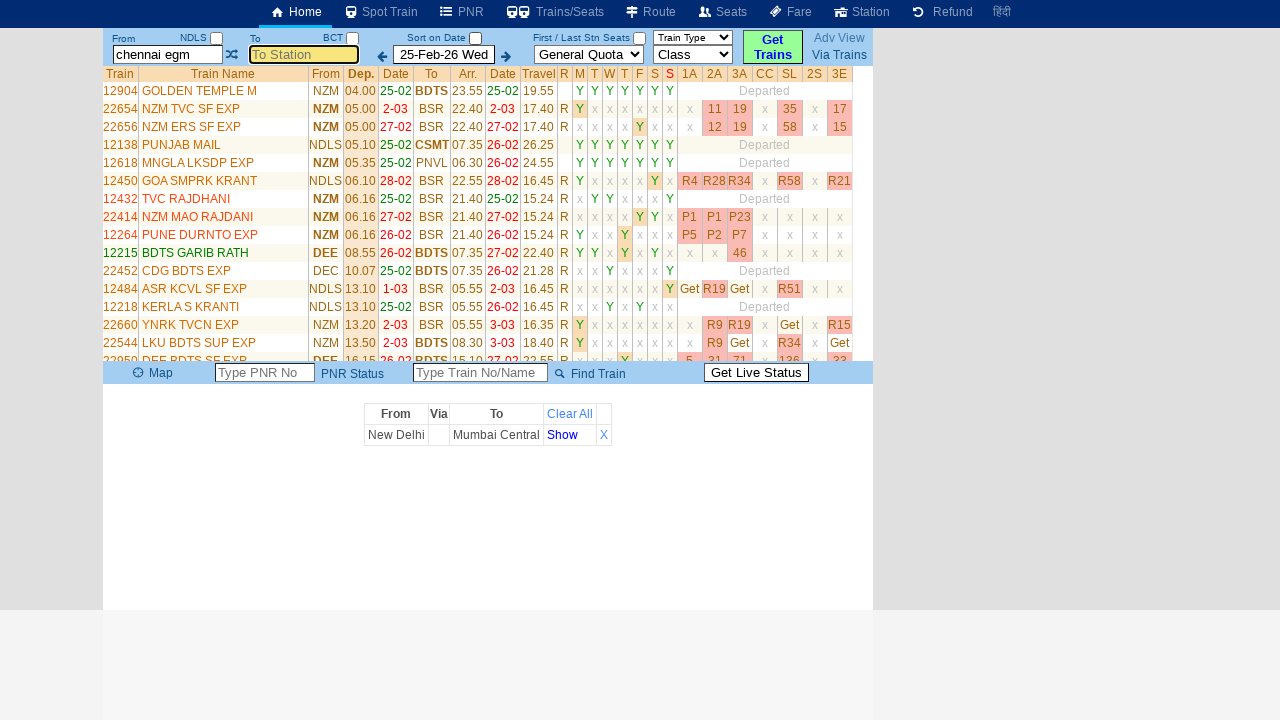

Entered 'Madurai Jn' in arrival station field on #txtStationTo
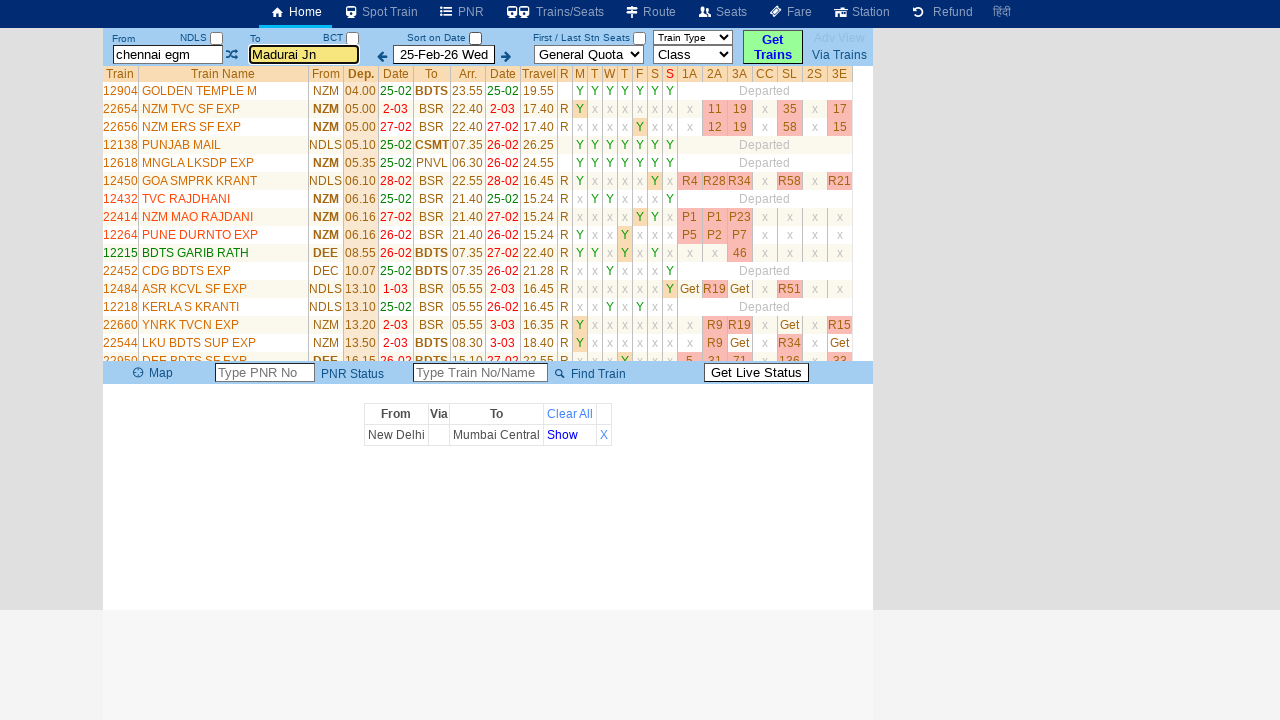

Pressed Enter to confirm arrival station on #txtStationTo
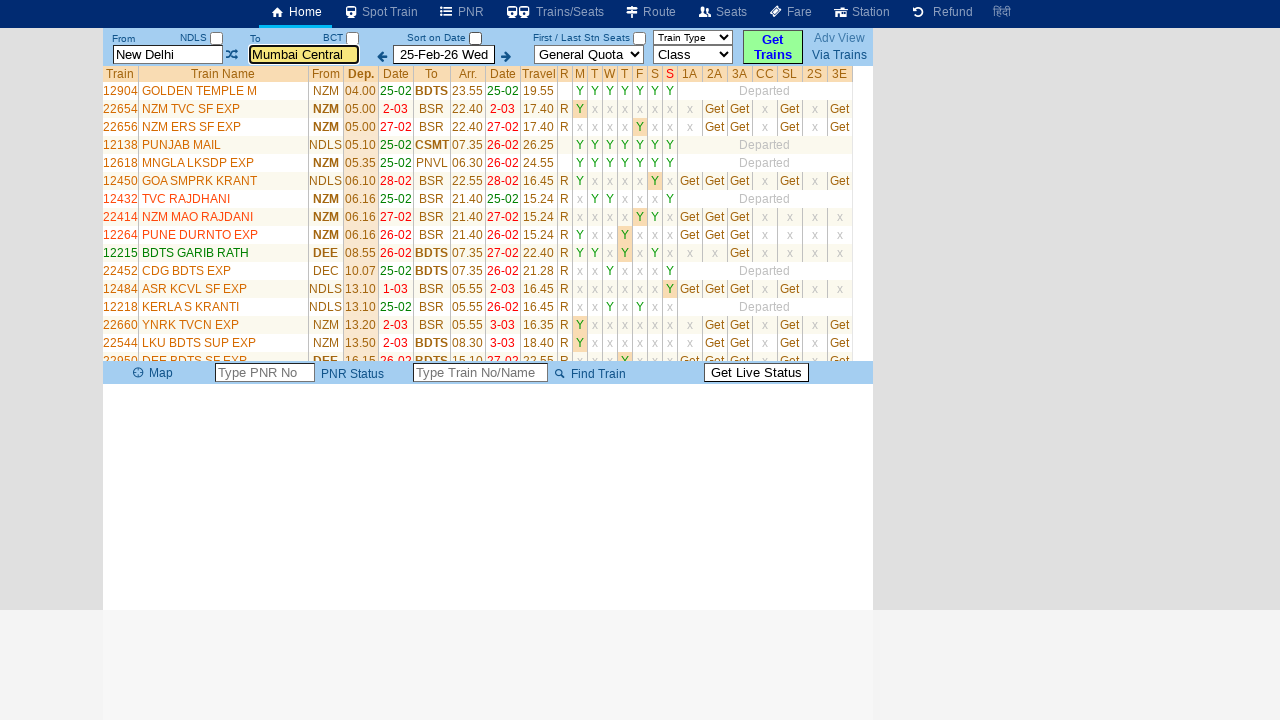

Train results list loaded and selector found
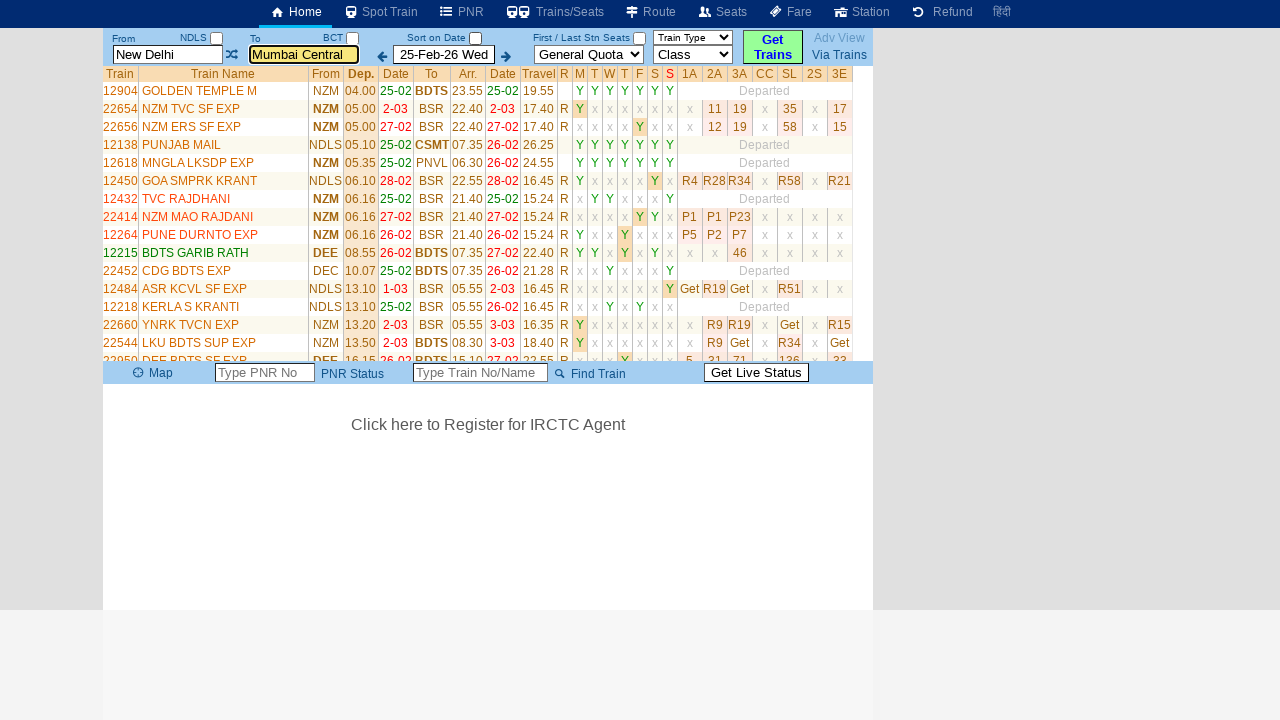

Located 34 train result elements
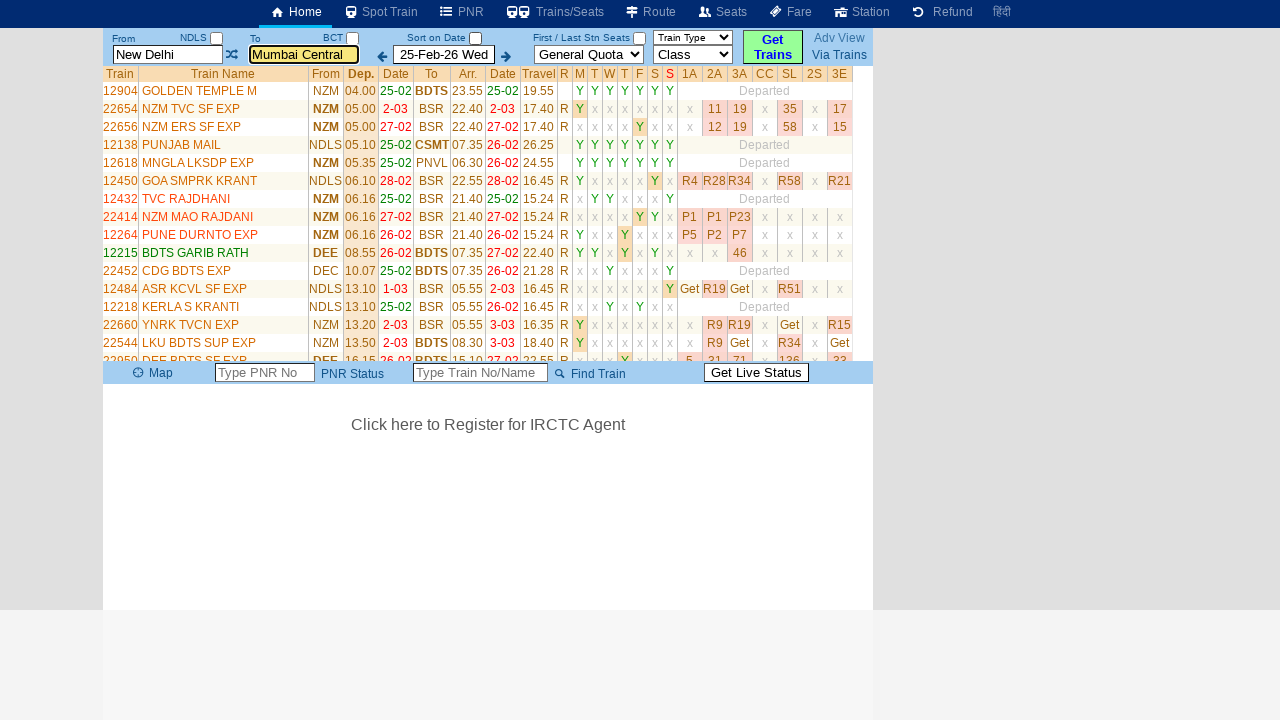

Verified that train results are displayed (assertion passed)
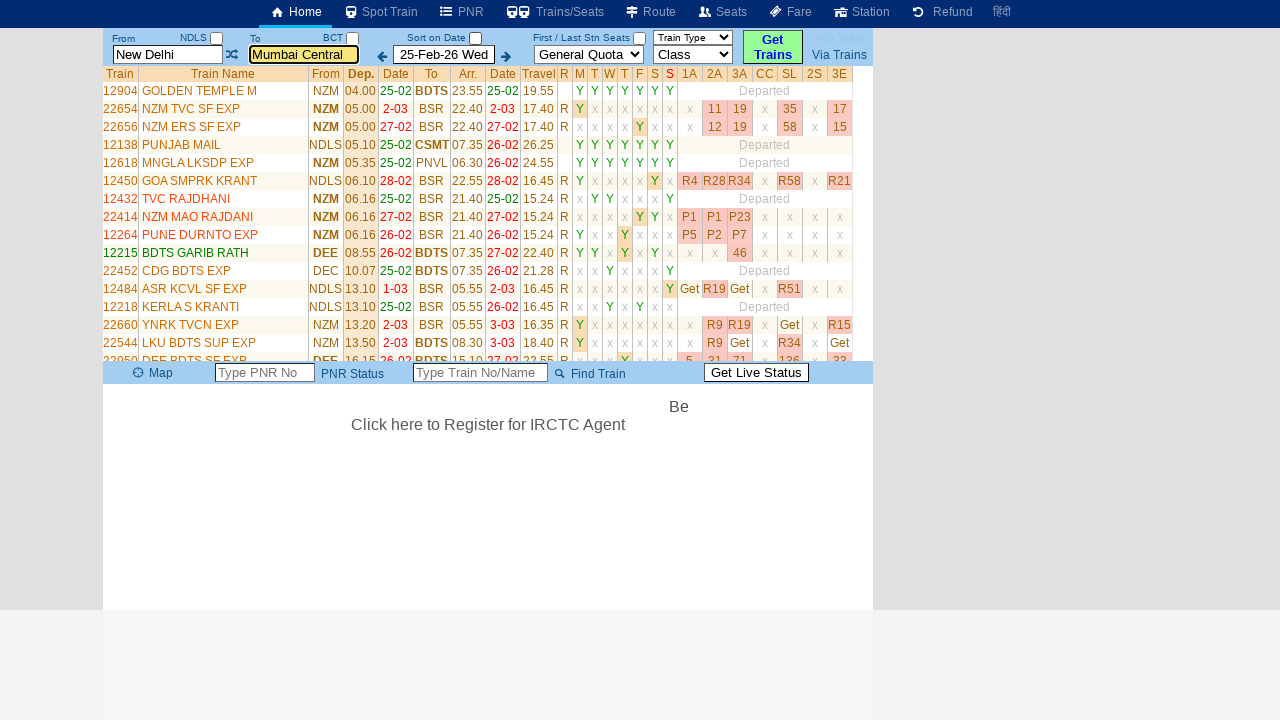

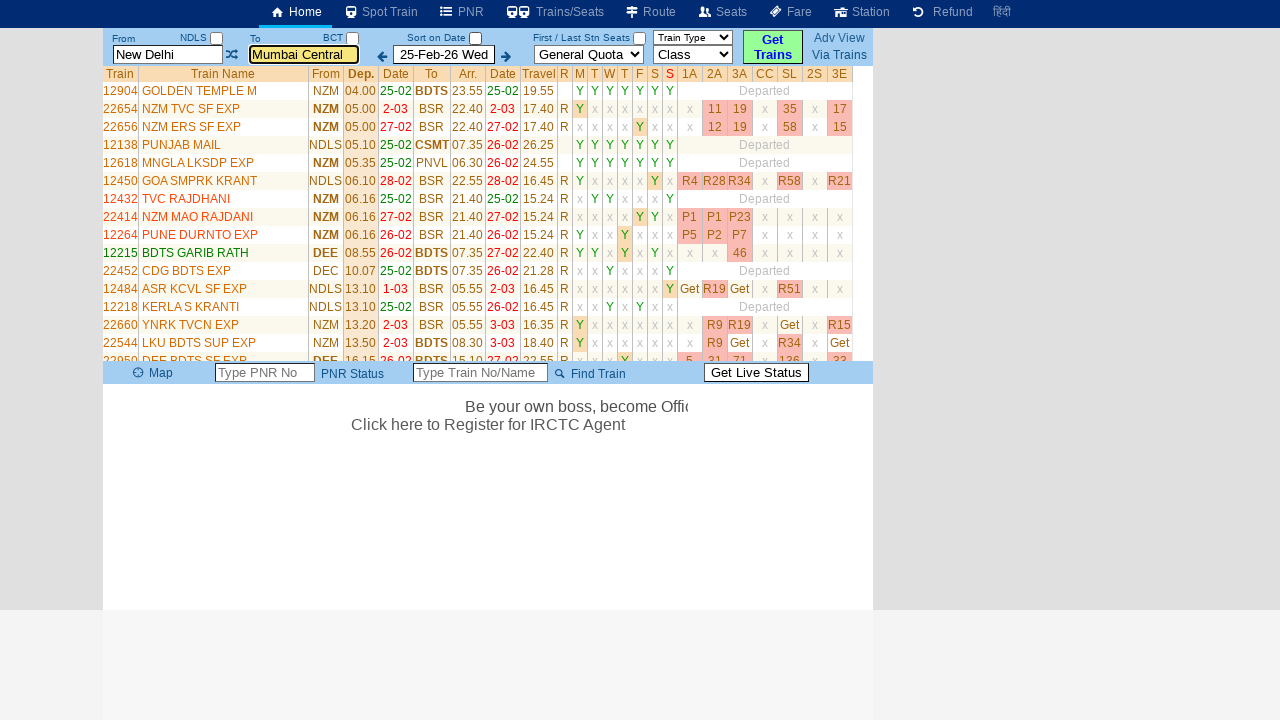